Tests that edits are saved when the input loses focus (blur event)

Starting URL: https://demo.playwright.dev/todomvc

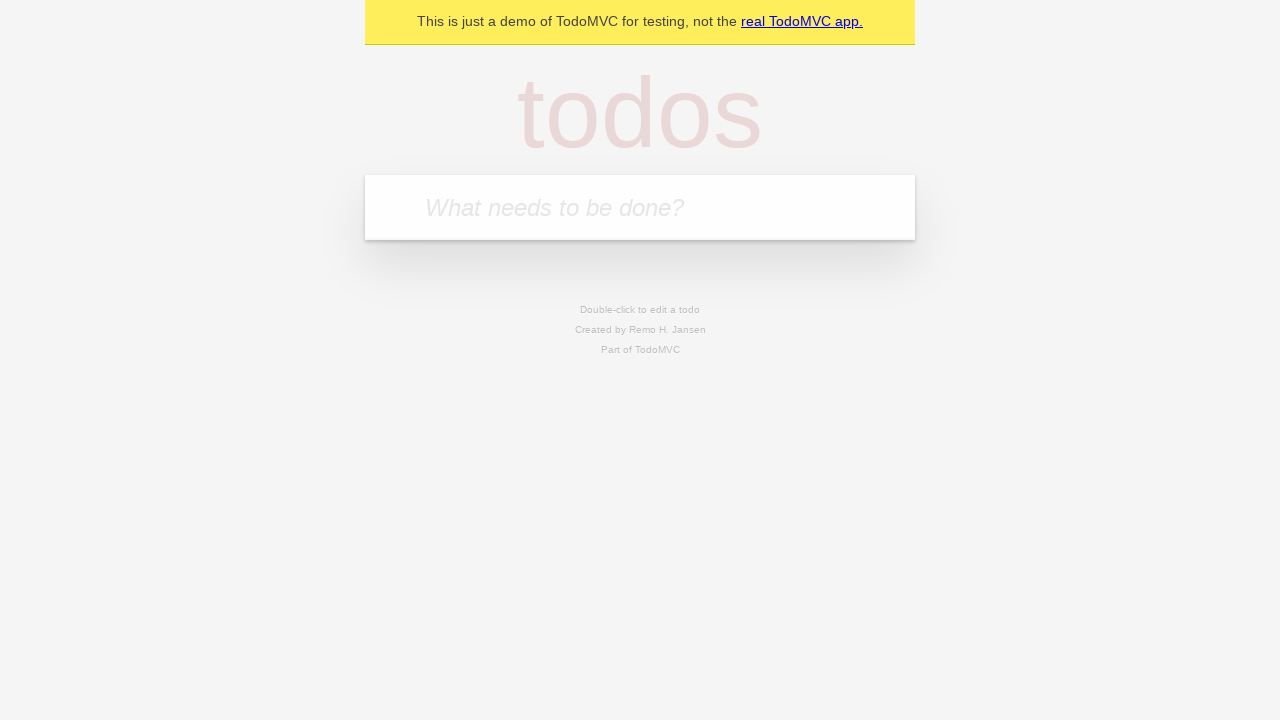

Filled first todo input with 'buy some cheese' on internal:attr=[placeholder="What needs to be done?"i]
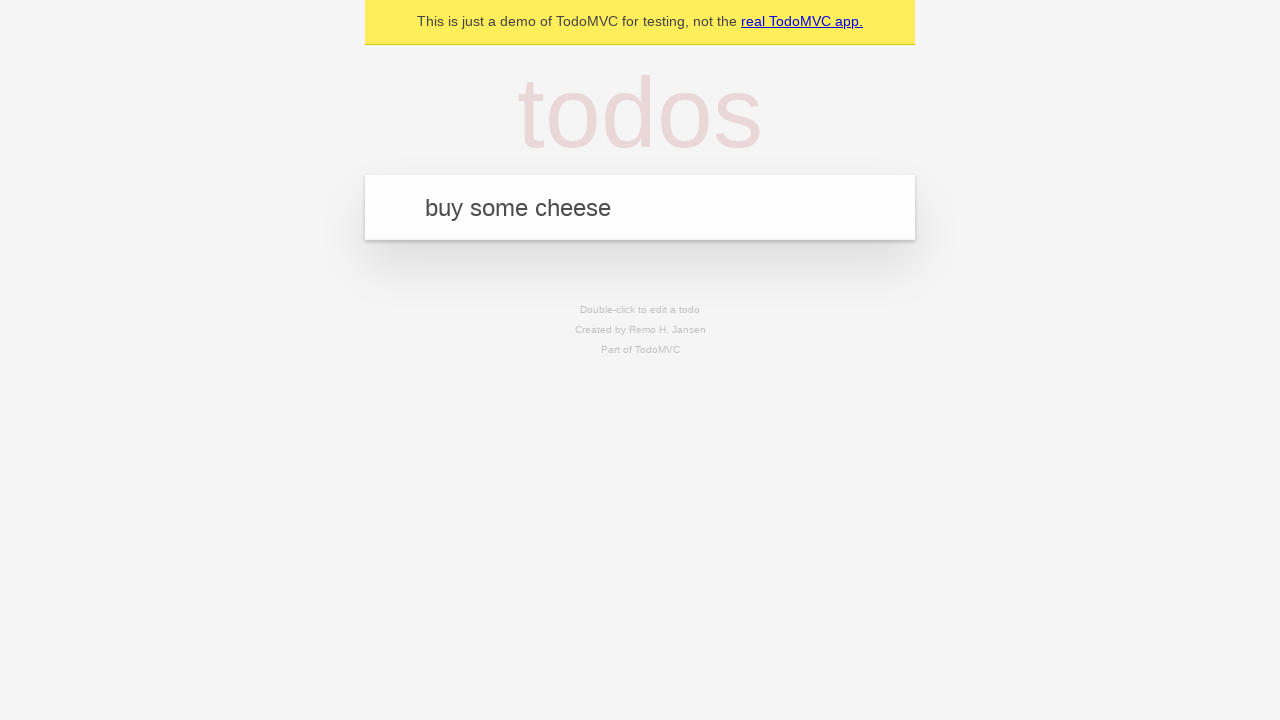

Pressed Enter to create first todo on internal:attr=[placeholder="What needs to be done?"i]
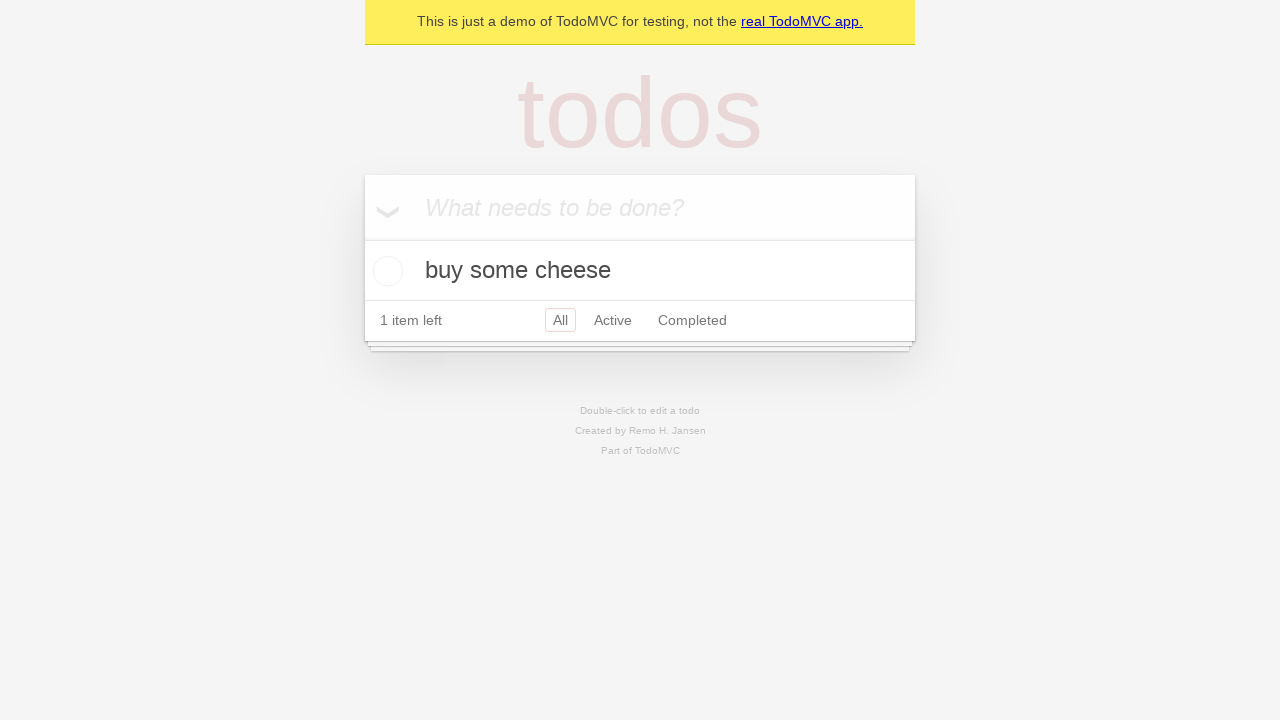

Filled second todo input with 'feed the cat' on internal:attr=[placeholder="What needs to be done?"i]
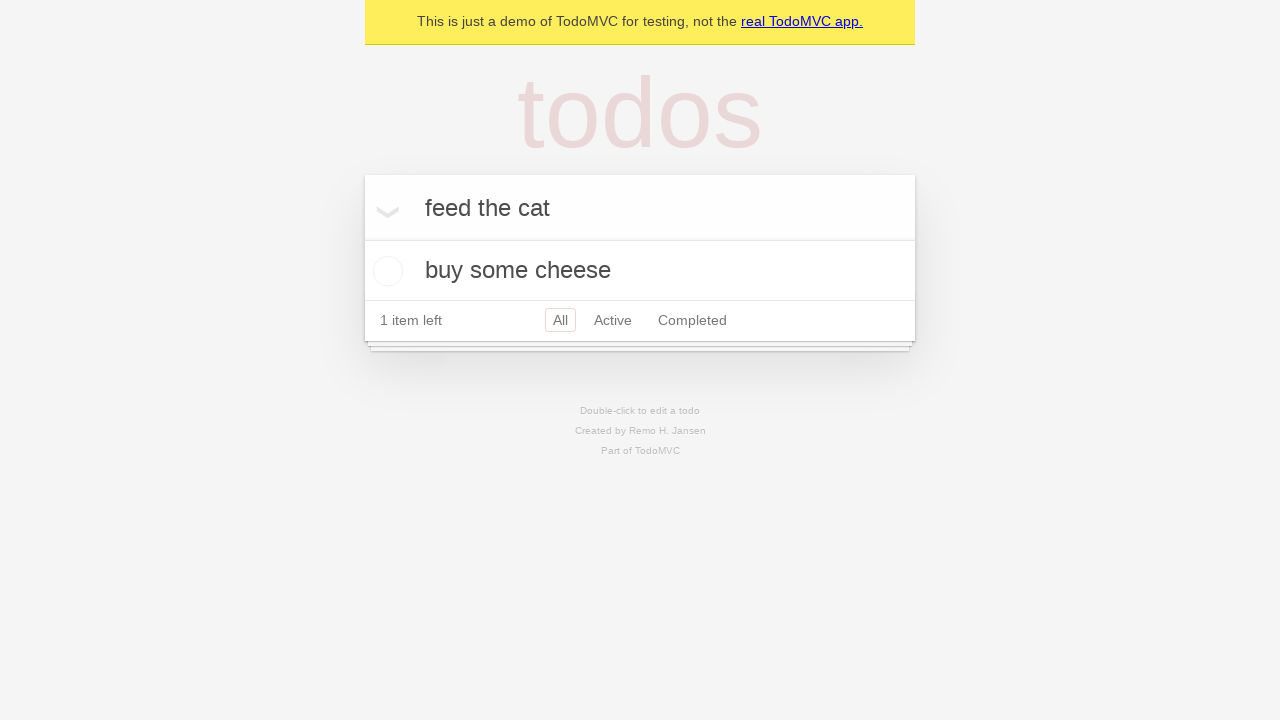

Pressed Enter to create second todo on internal:attr=[placeholder="What needs to be done?"i]
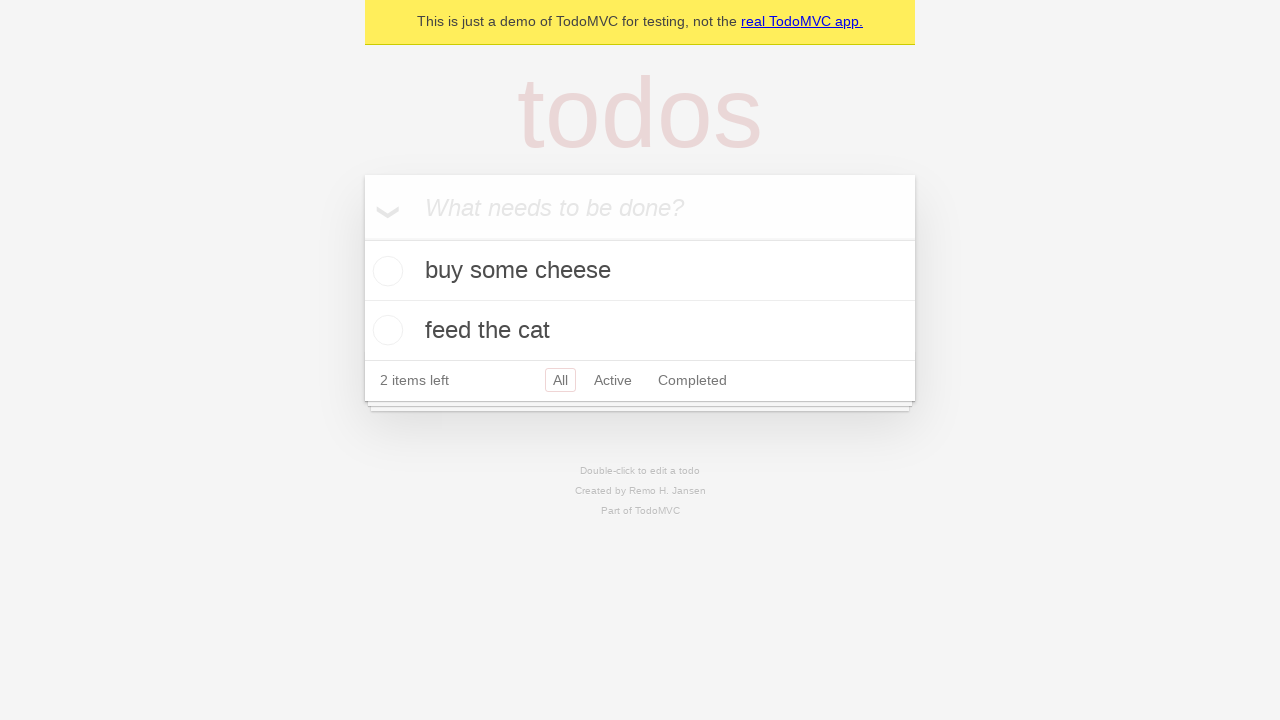

Filled third todo input with 'book a doctors appointment' on internal:attr=[placeholder="What needs to be done?"i]
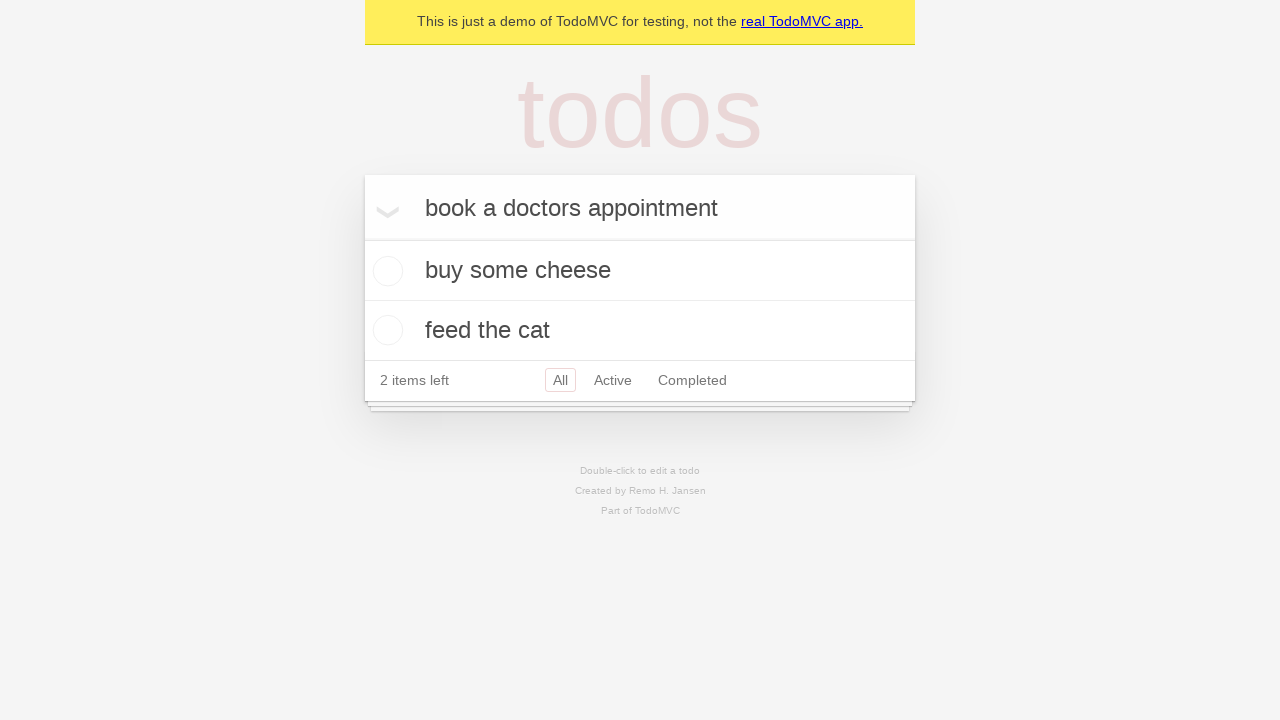

Pressed Enter to create third todo on internal:attr=[placeholder="What needs to be done?"i]
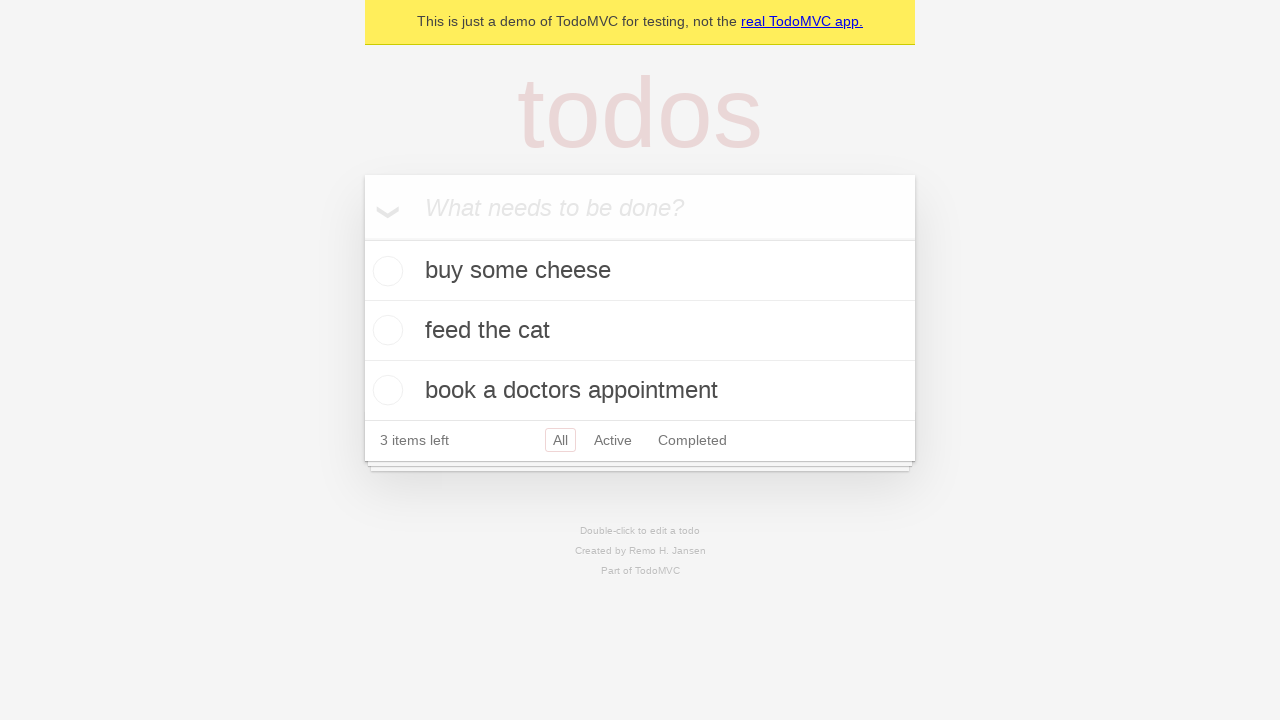

Double-clicked second todo item to enter edit mode at (640, 331) on internal:testid=[data-testid="todo-item"s] >> nth=1
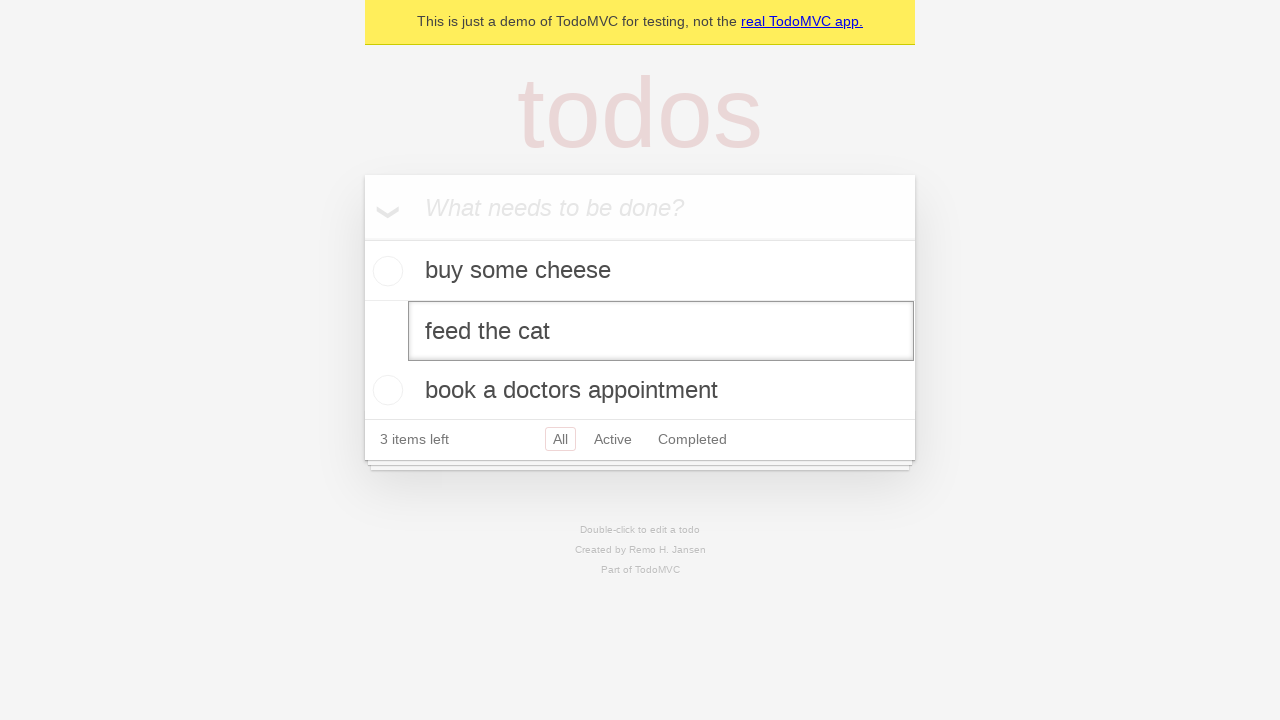

Filled edit textbox with 'buy some sausages' on internal:testid=[data-testid="todo-item"s] >> nth=1 >> internal:role=textbox[nam
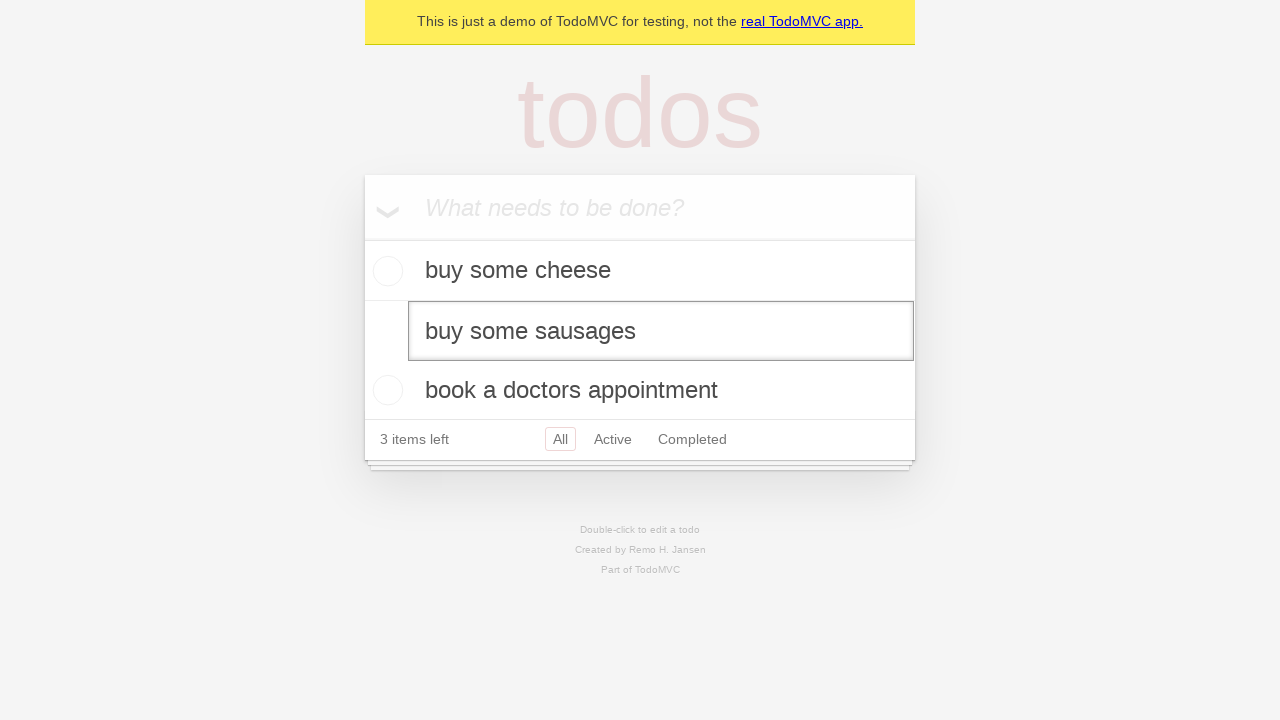

Dispatched blur event to save edited todo on focus loss
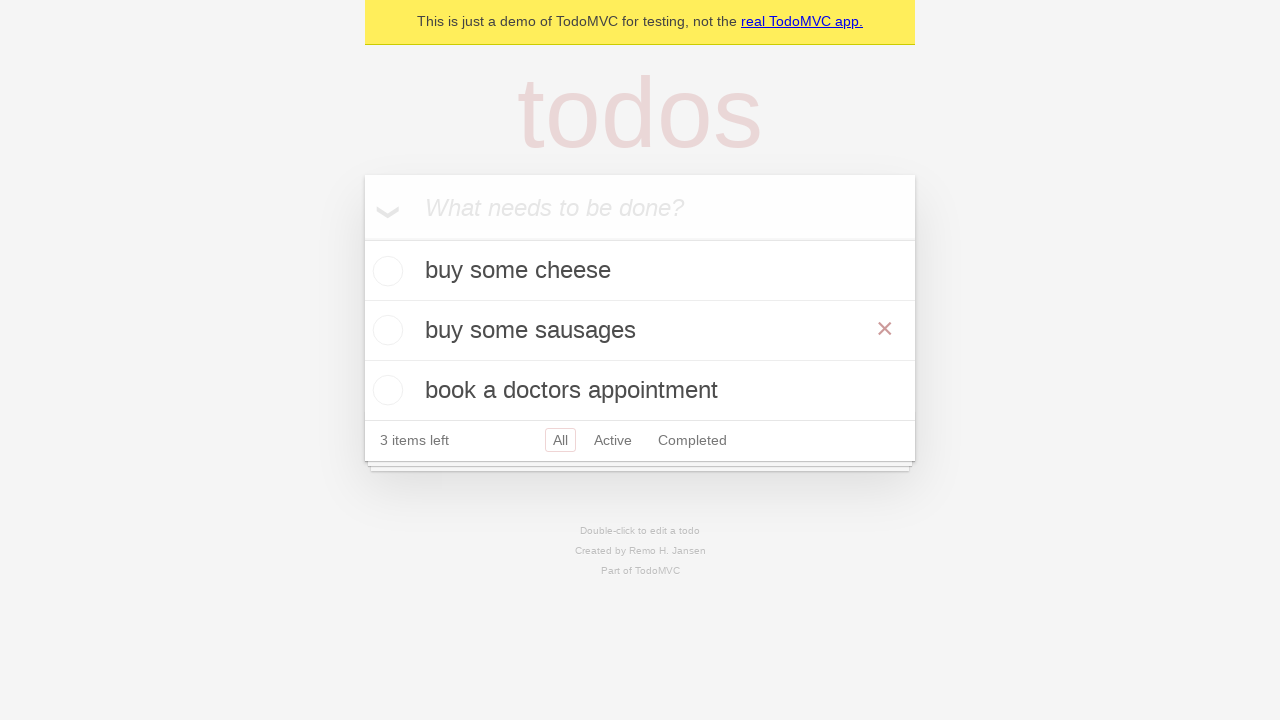

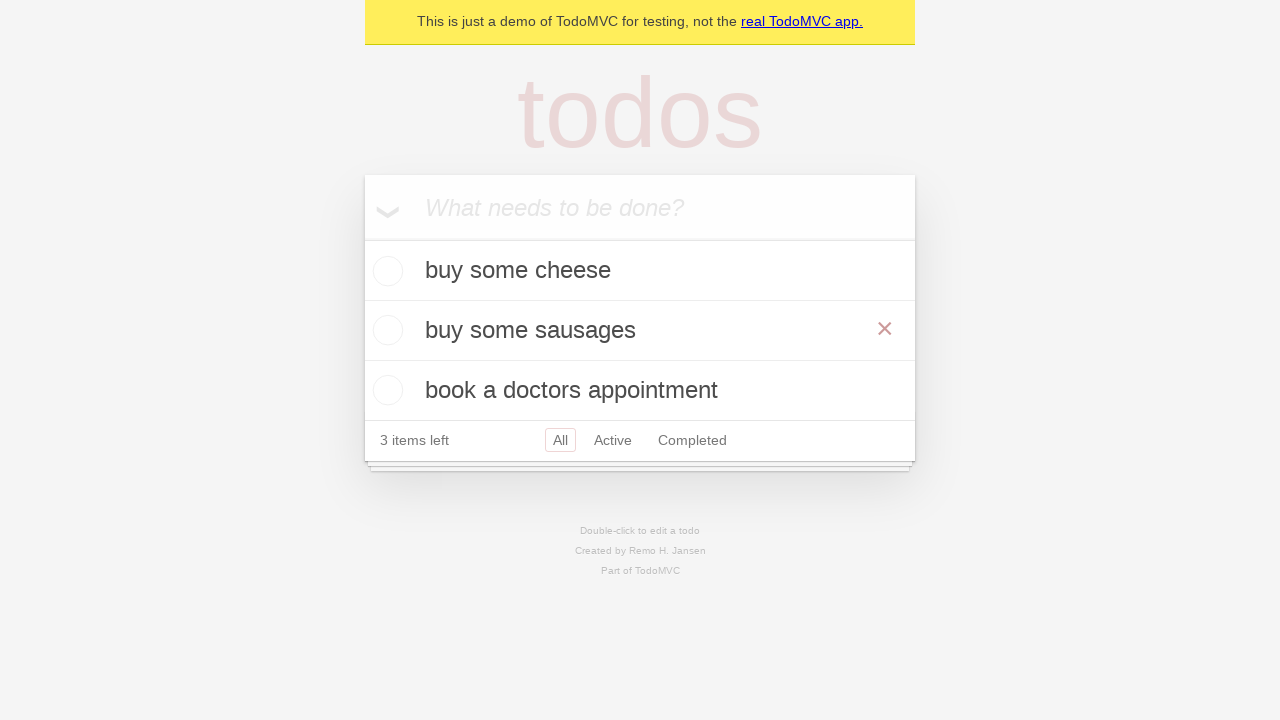